Tests JavaScript alert handling including accept, dismiss, and prompt input functionality

Starting URL: https://the-internet.herokuapp.com/javascript_alerts

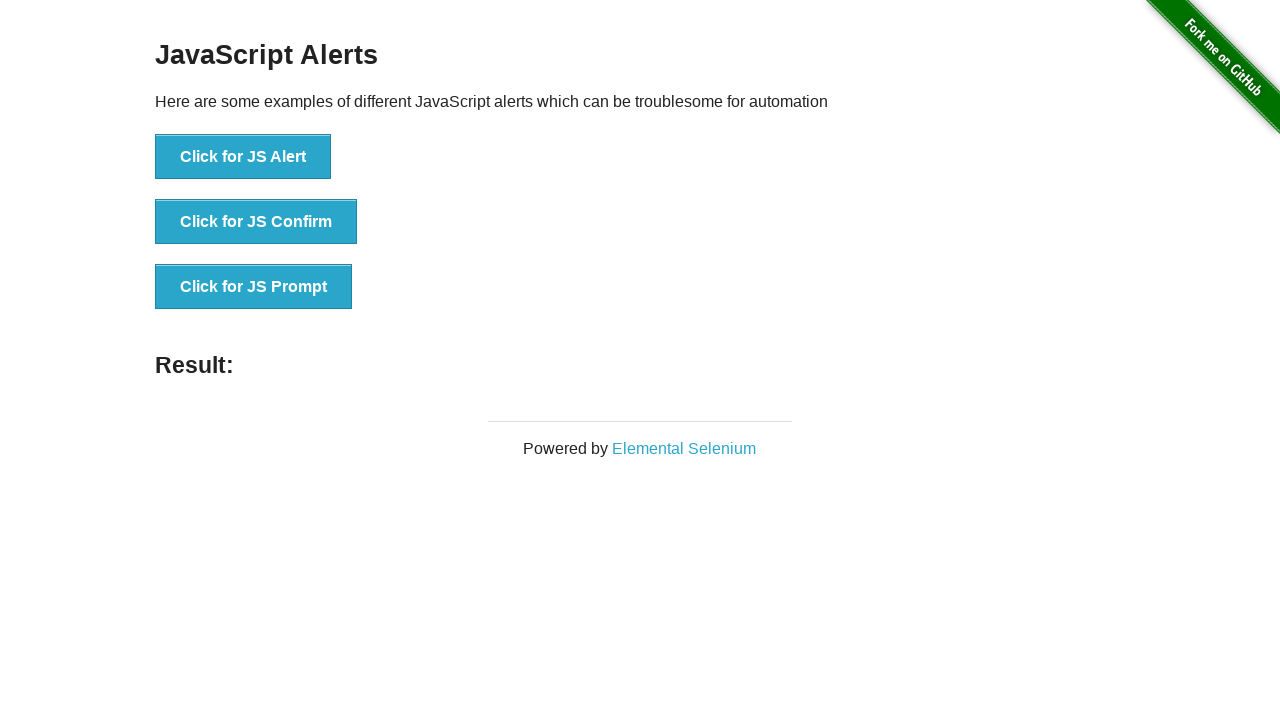

Clicked 'Click for JS Alert' button and accepted the alert dialog at (243, 157) on xpath=//button[contains(text(),'Click for JS Alert')]
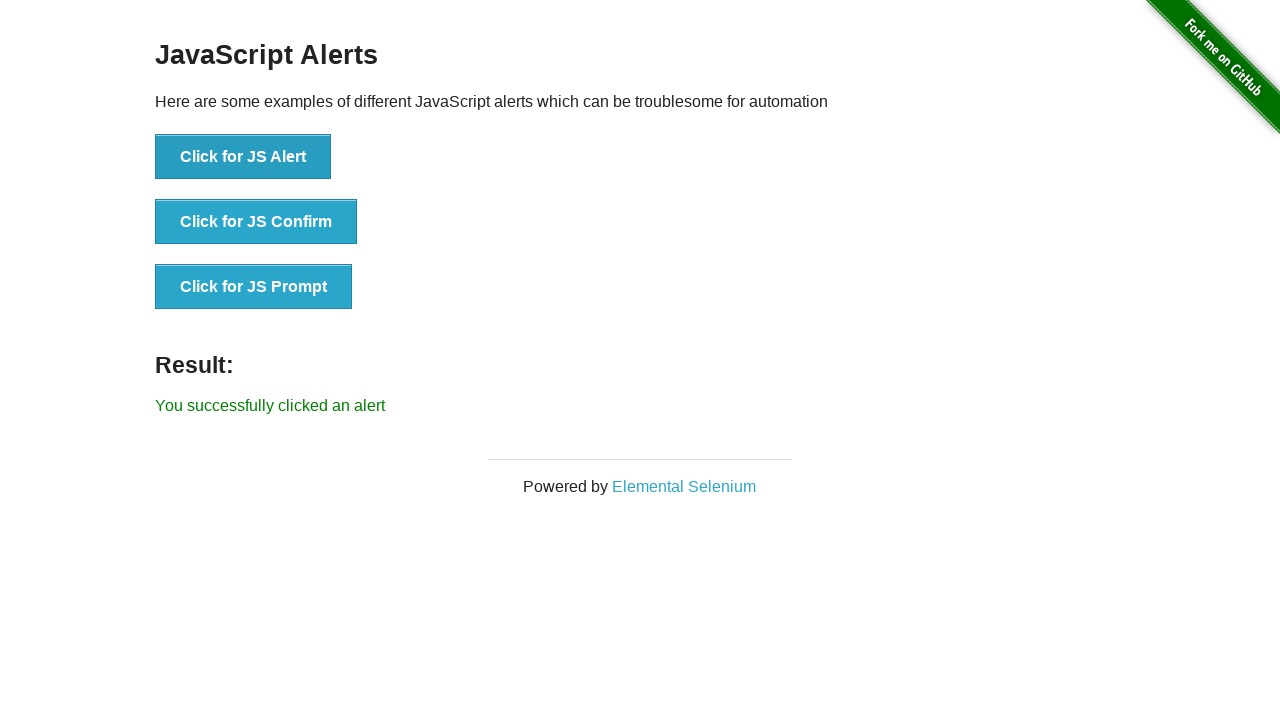

Clicked 'Click for JS Confirm' button and dismissed the confirm dialog at (256, 222) on xpath=//button[contains(text(),'Click for JS Confirm')]
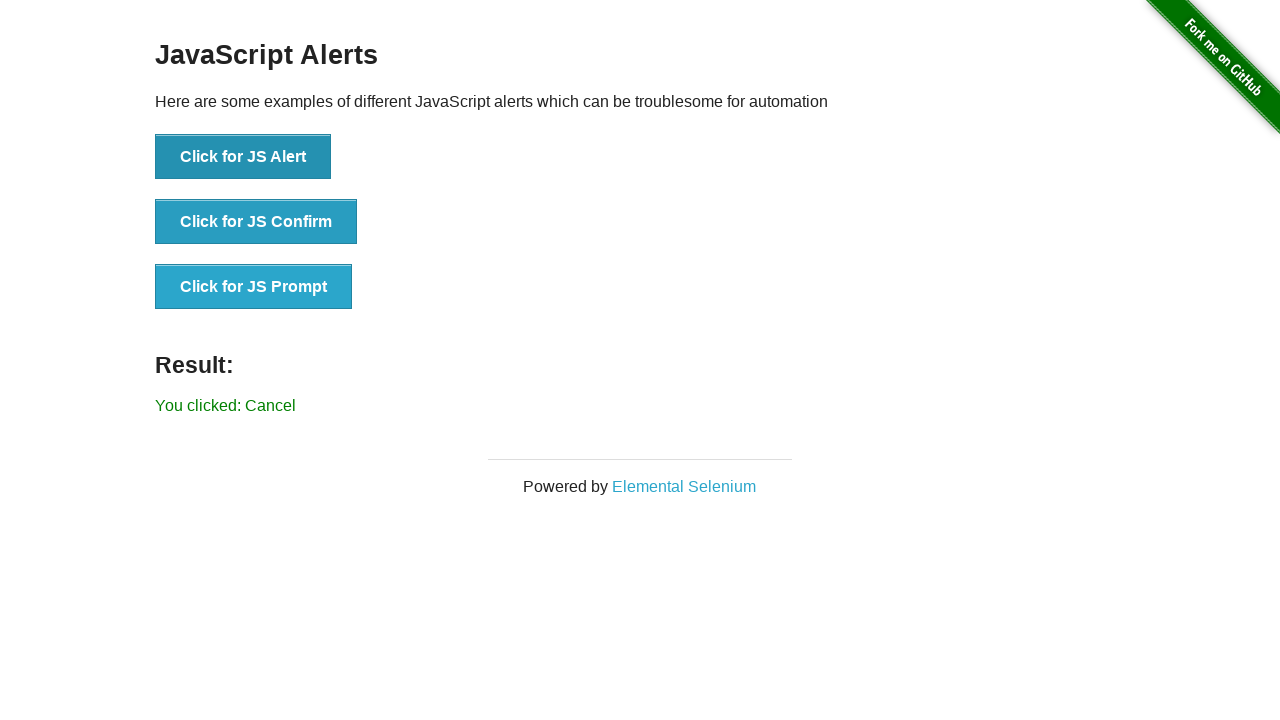

Clicked 'Click for JS Prompt' button and entered 'Hello World' in the prompt dialog at (254, 287) on xpath=//button[contains(text(),'Click for JS Prompt')]
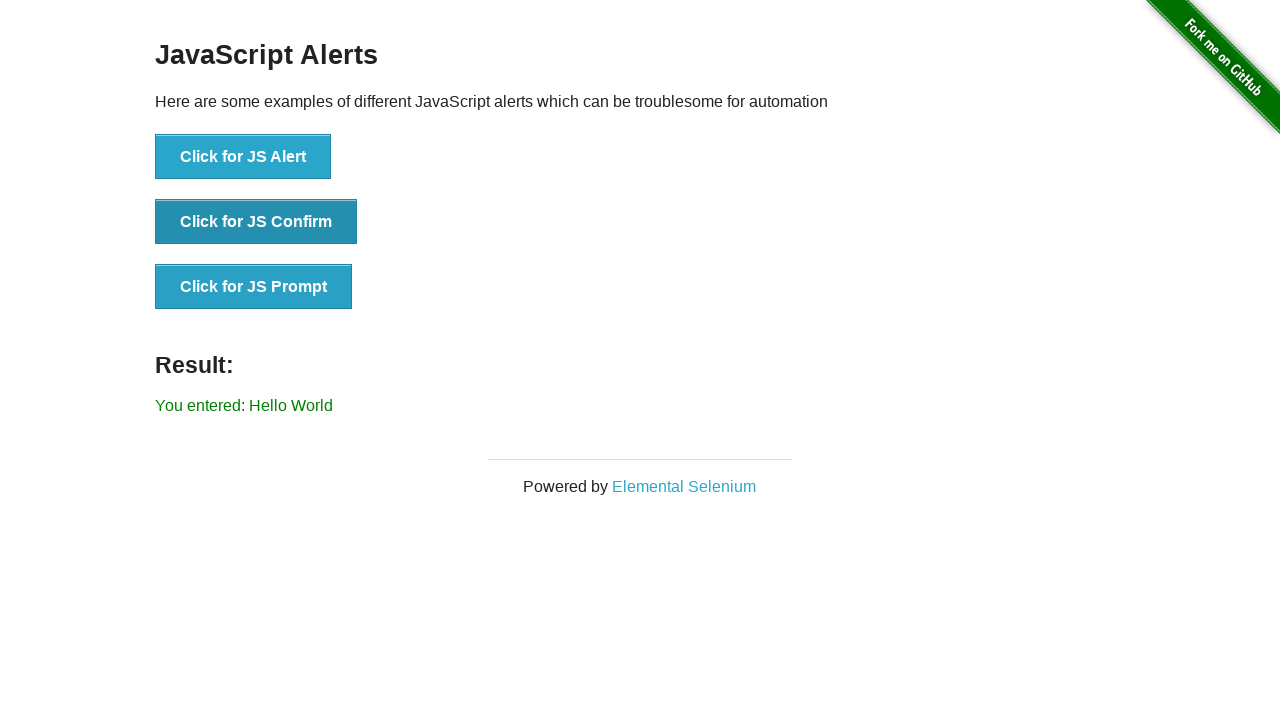

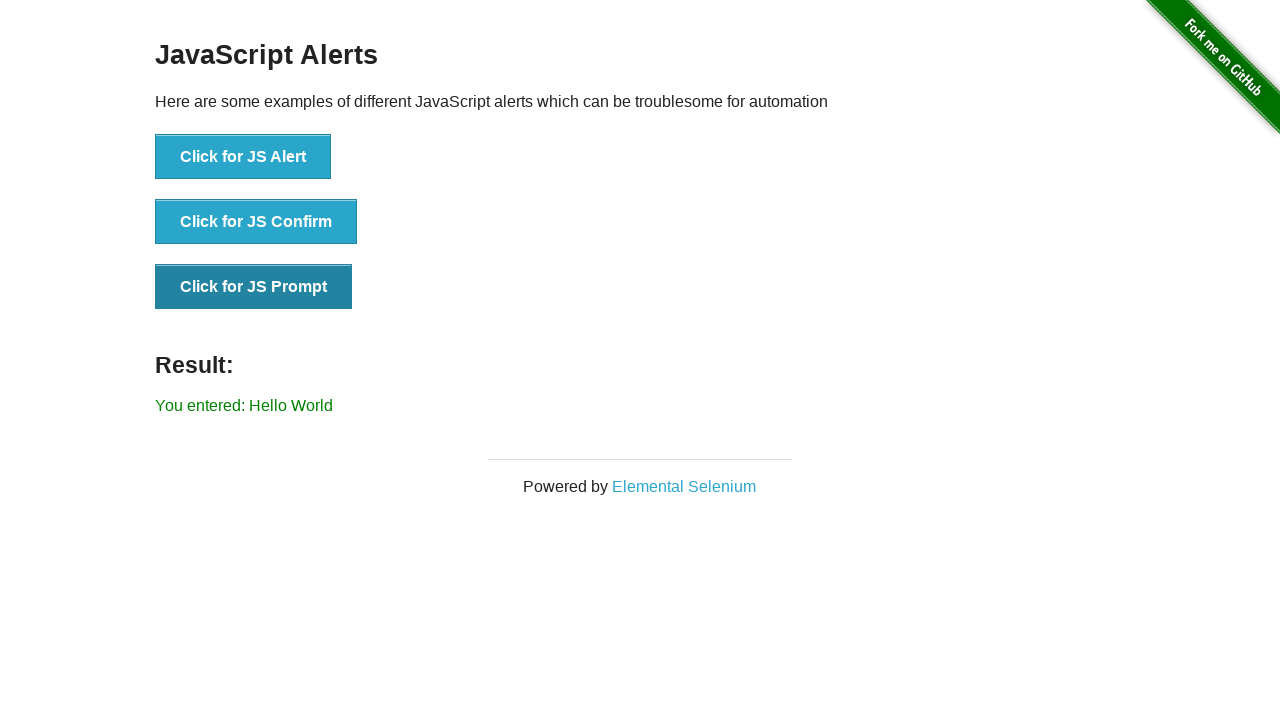